Tests dismissing a JavaScript confirm dialog by clicking a button and canceling the confirm dialog

Starting URL: https://automationfc.github.io/basic-form

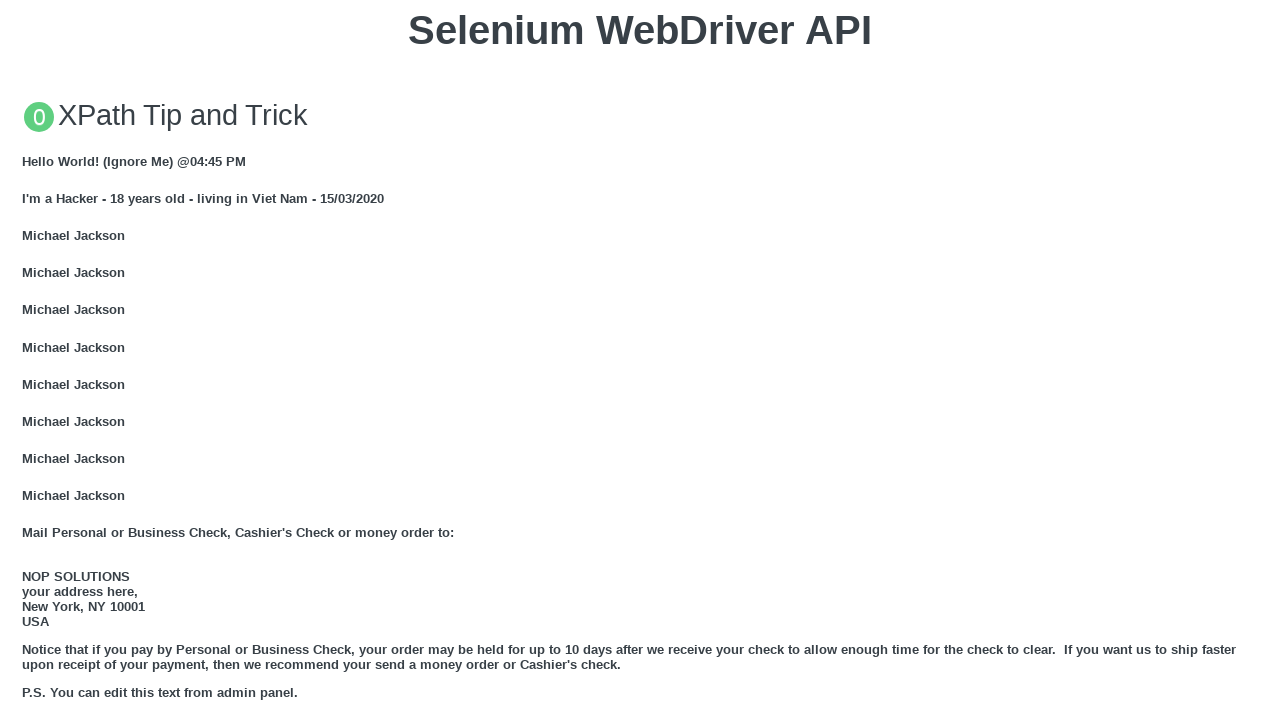

Clicked 'Click for JS Confirm' button to trigger JavaScript confirm dialog at (640, 360) on xpath=//button[text()='Click for JS Confirm']
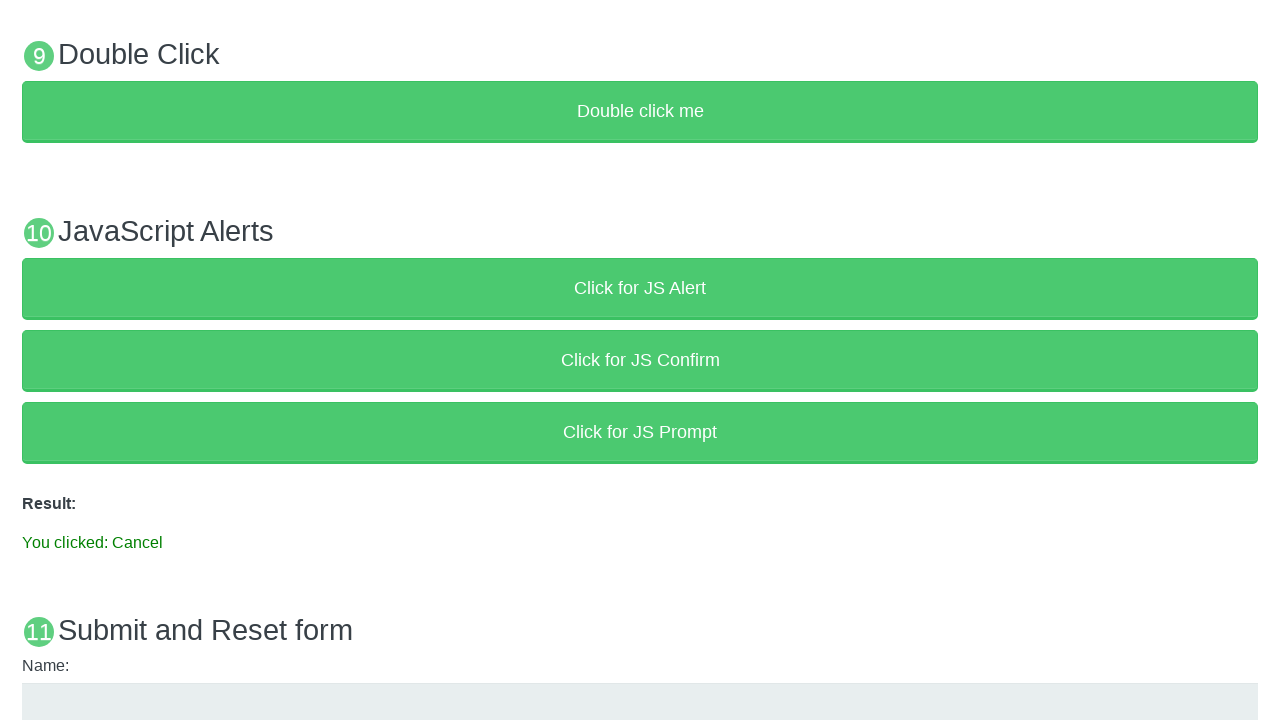

Set up dialog handler to dismiss the confirm dialog
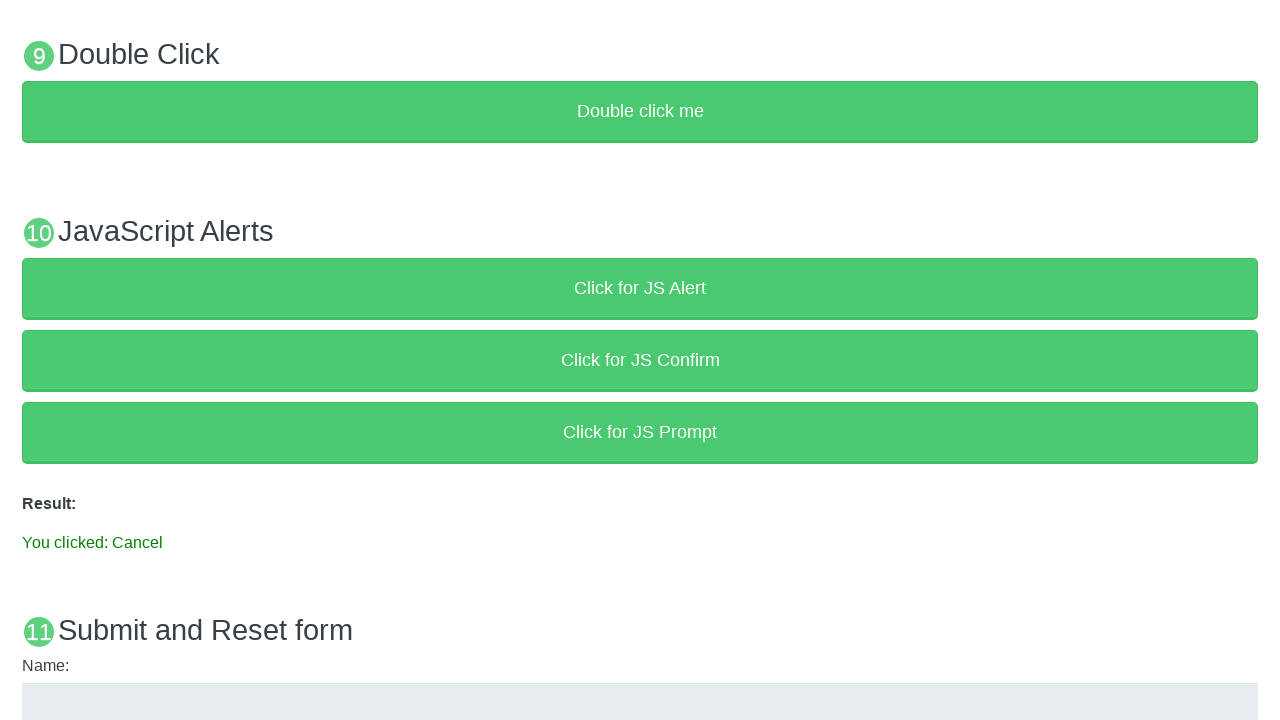

Result message element appeared after dismissing confirm dialog
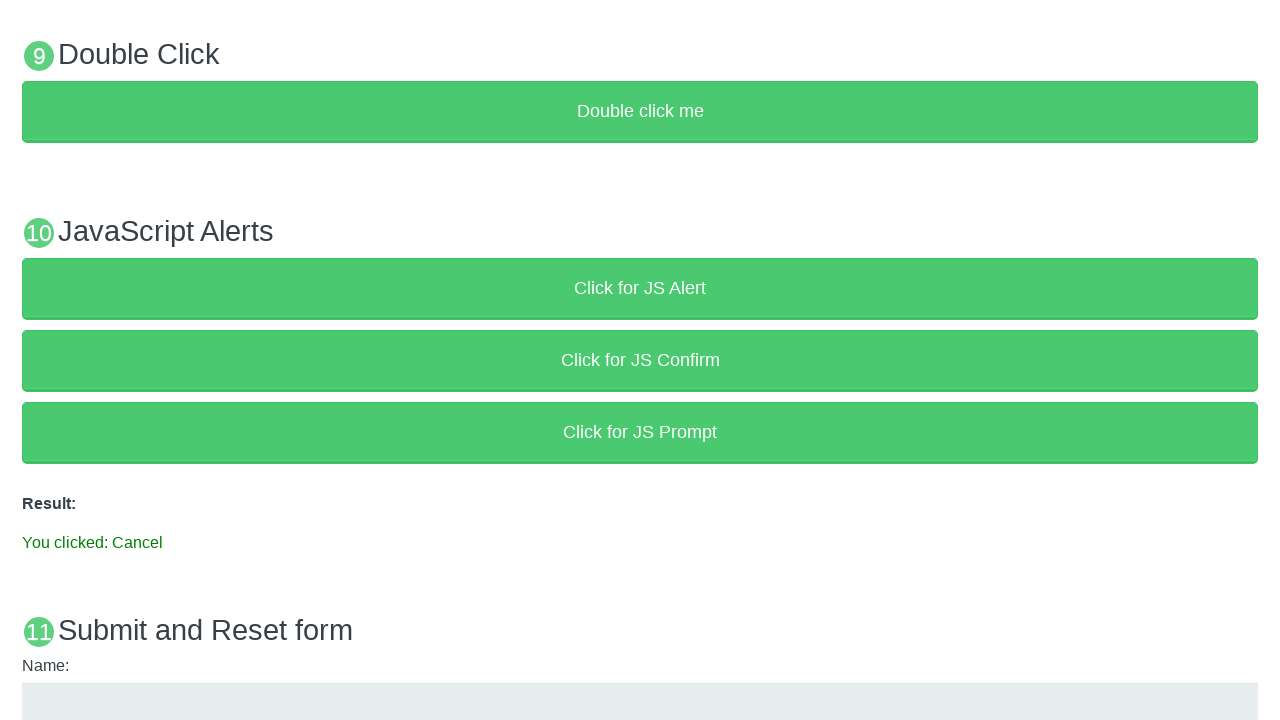

Verified result text is 'You clicked: Cancel'
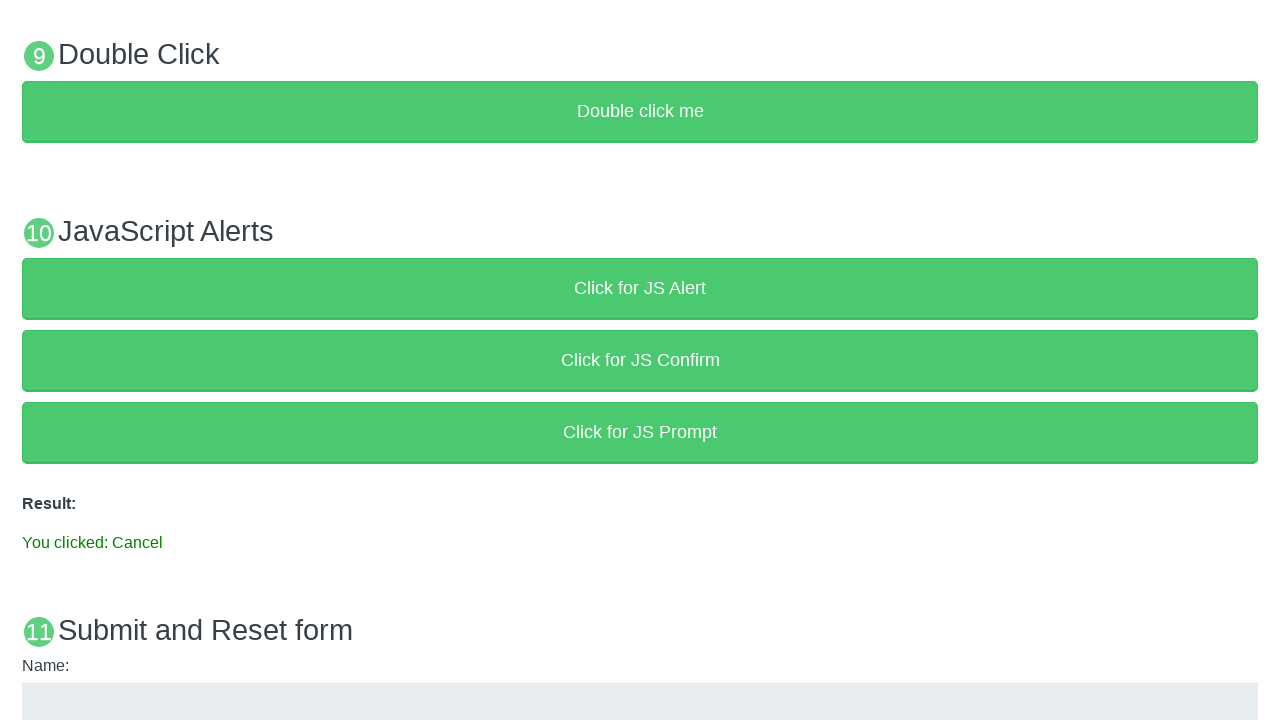

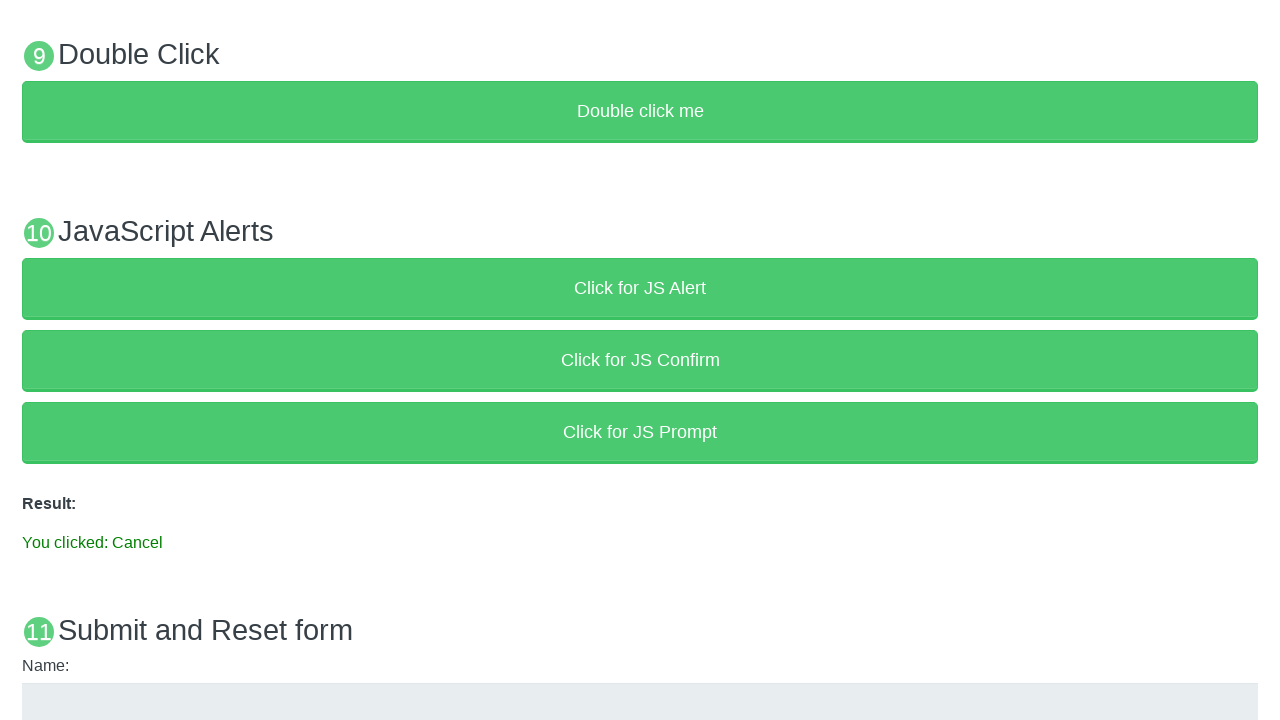